Tests alert and confirmation dialog handling by triggering alerts, reading their text, and accepting or dismissing them

Starting URL: https://rahulshettyacademy.com/AutomationPractice/

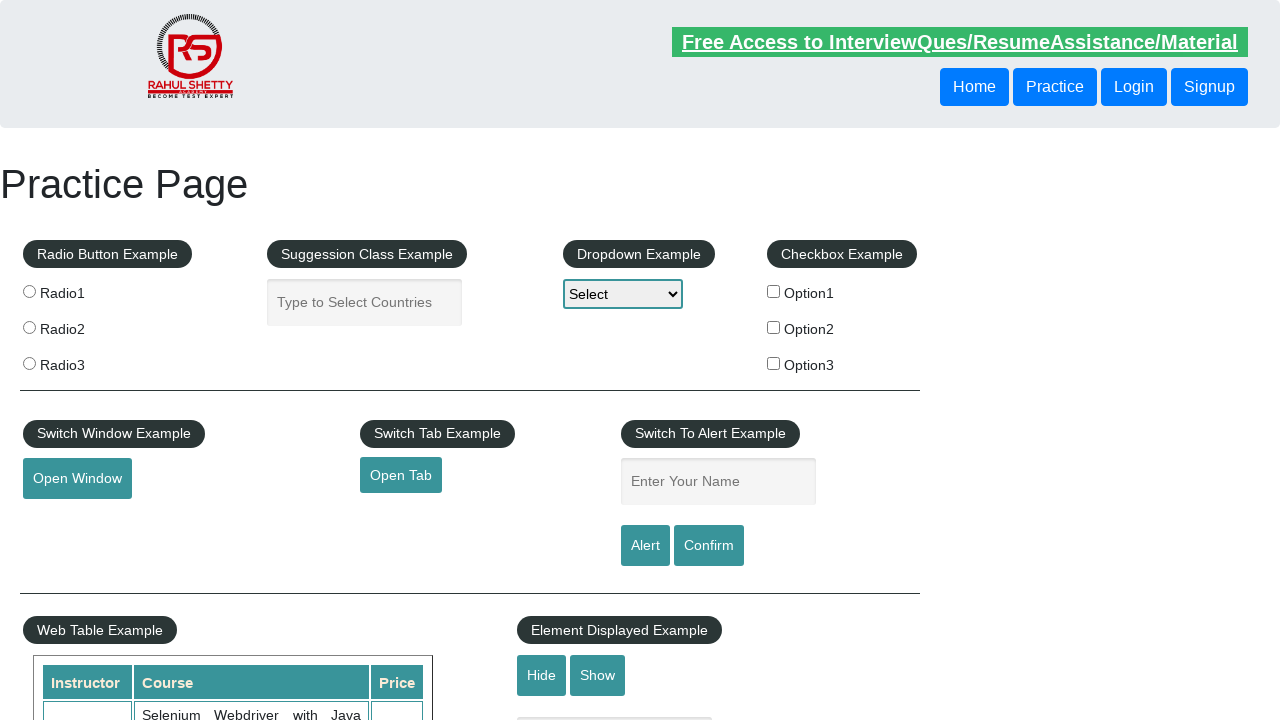

Filled name field with 'Praneetha' on #name
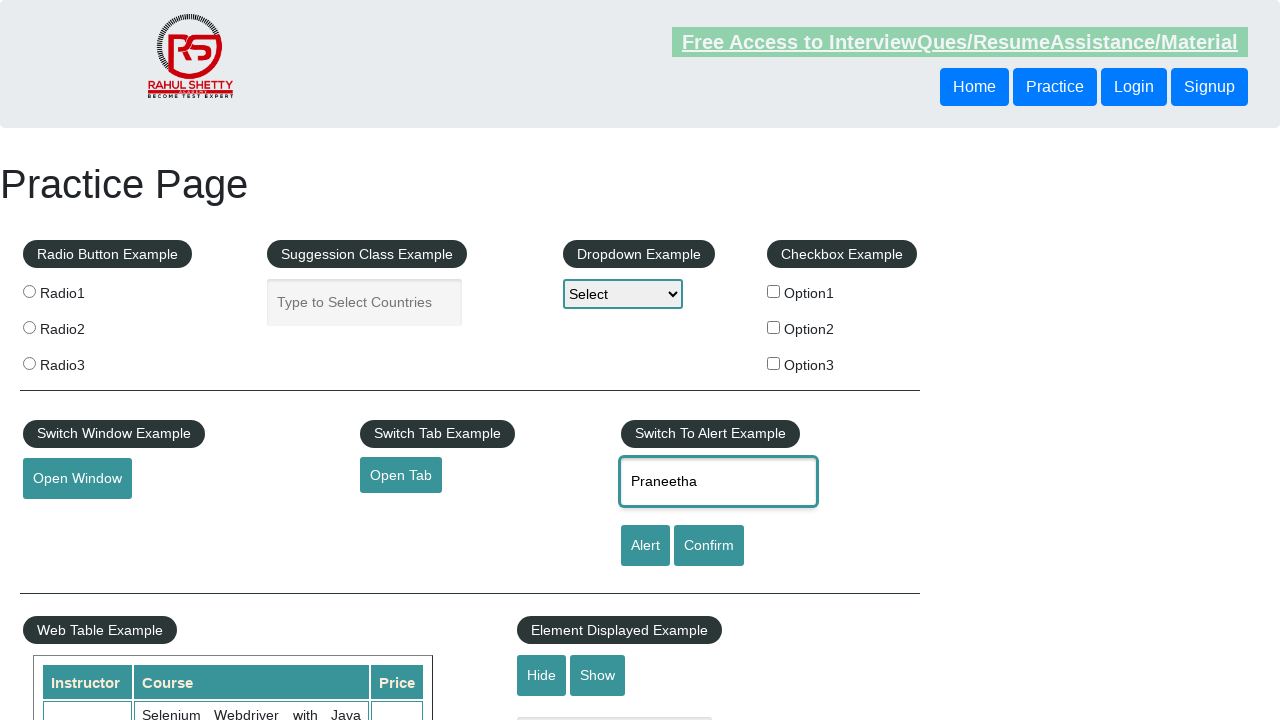

Clicked alert button to trigger alert dialog at (645, 546) on #alertbtn
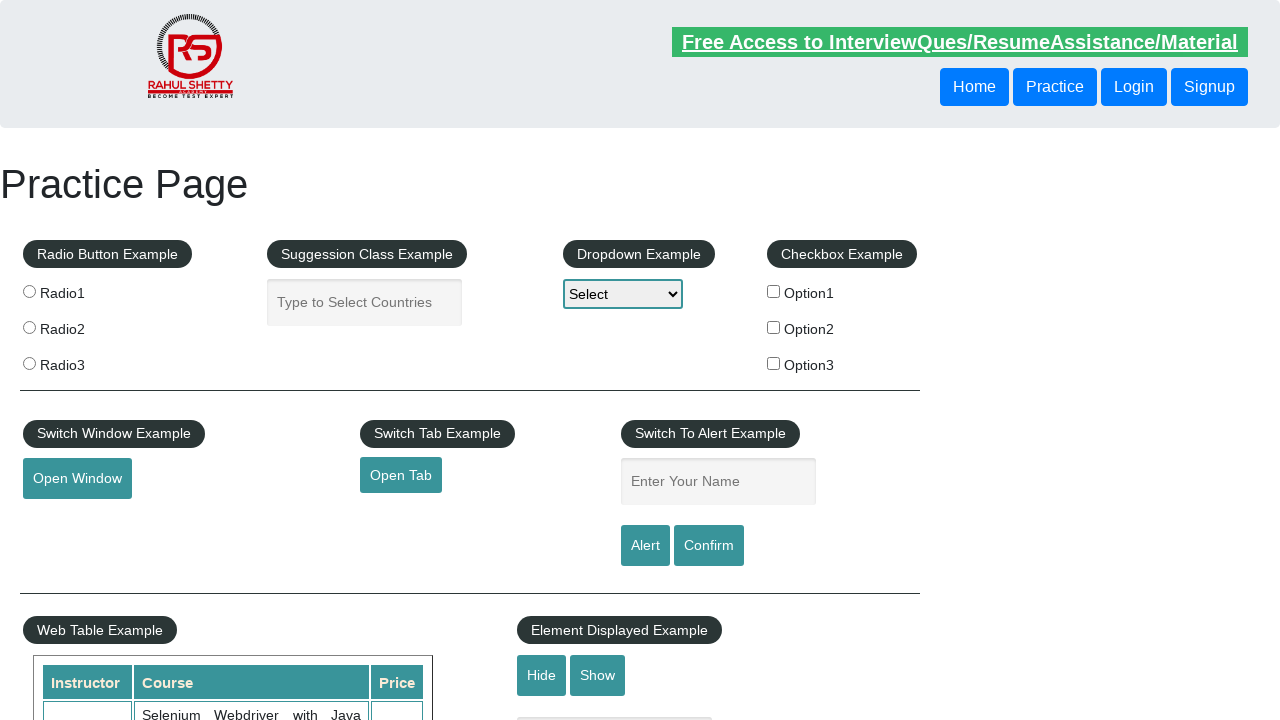

Set up listener to accept alert dialog
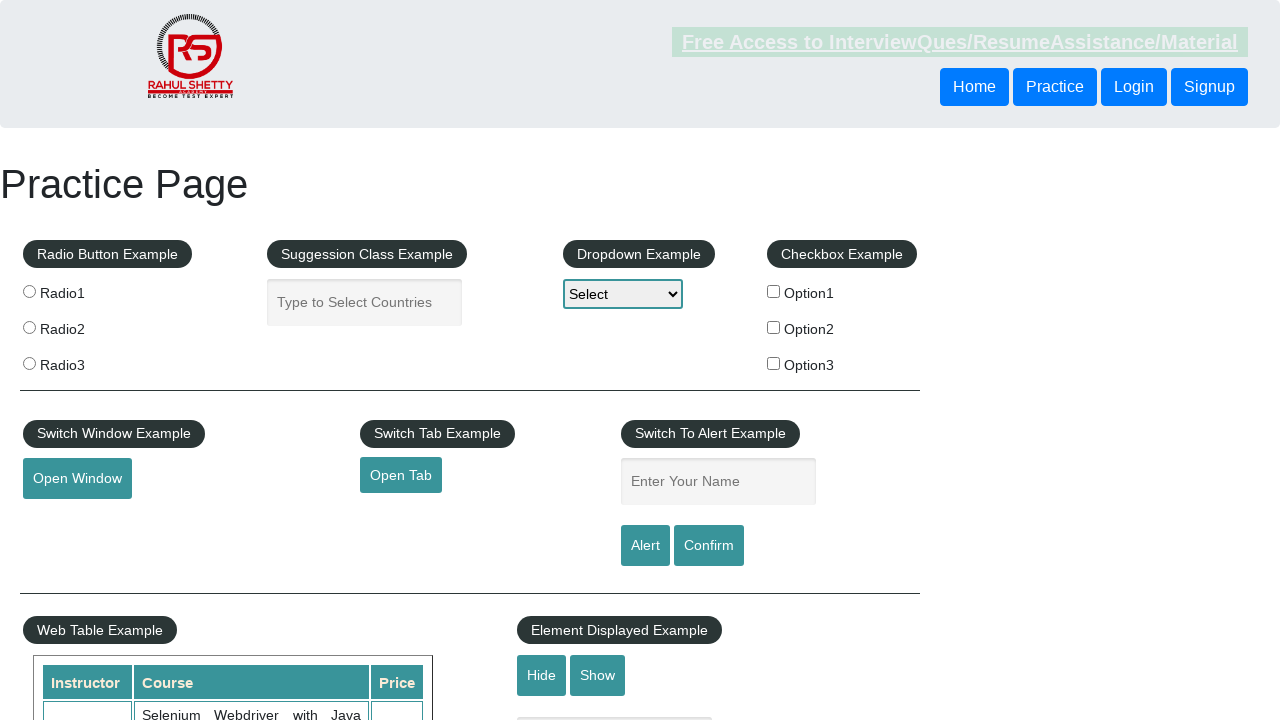

Clicked confirm button to trigger confirmation dialog at (709, 546) on #confirmbtn
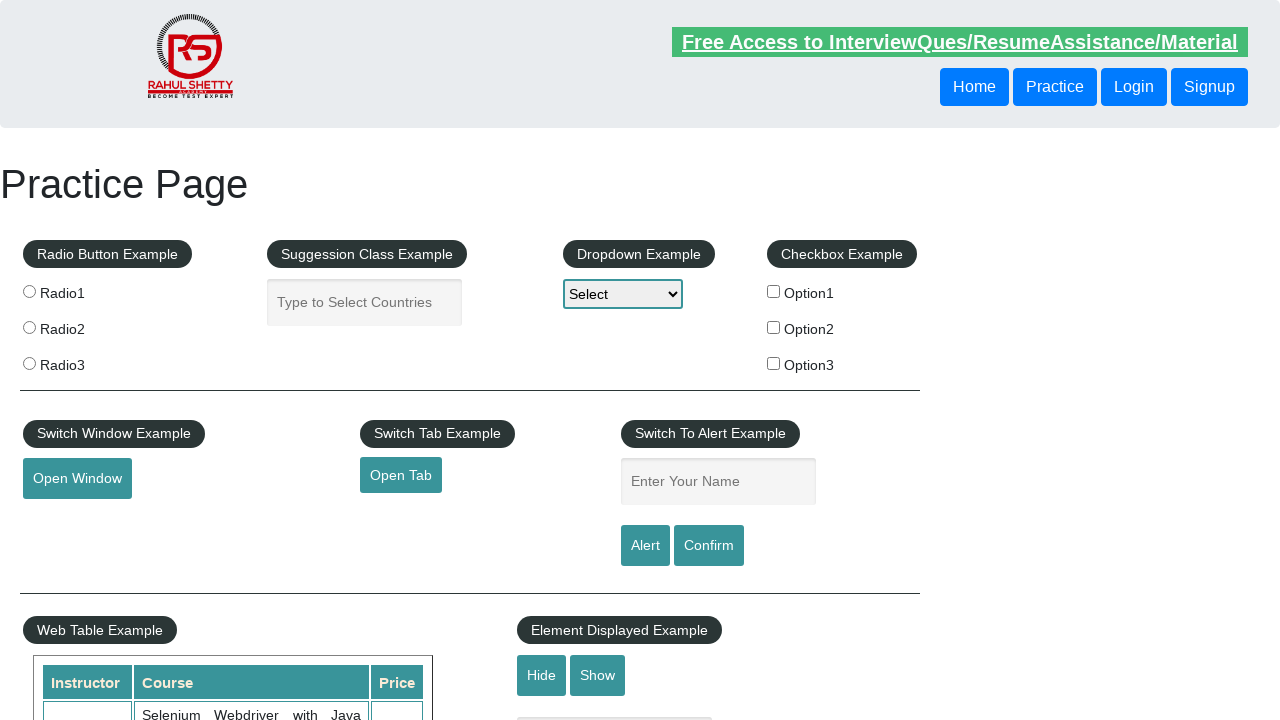

Set up listener to dismiss confirmation dialog
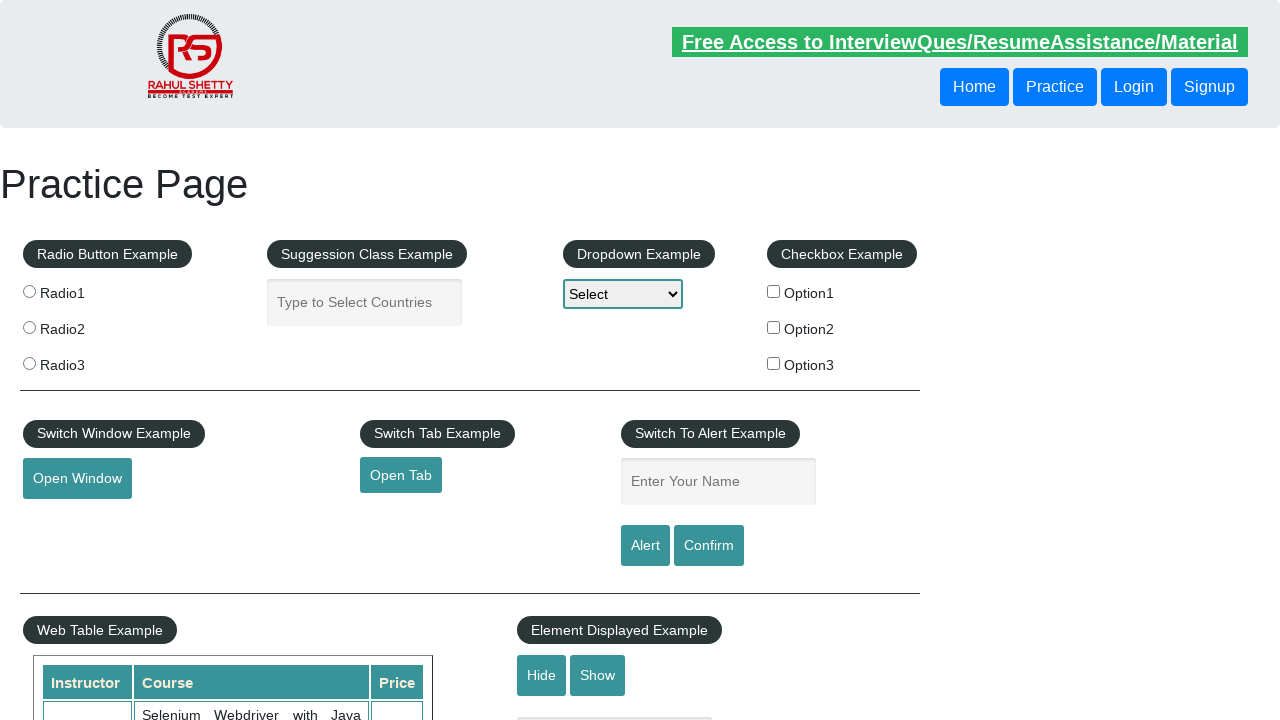

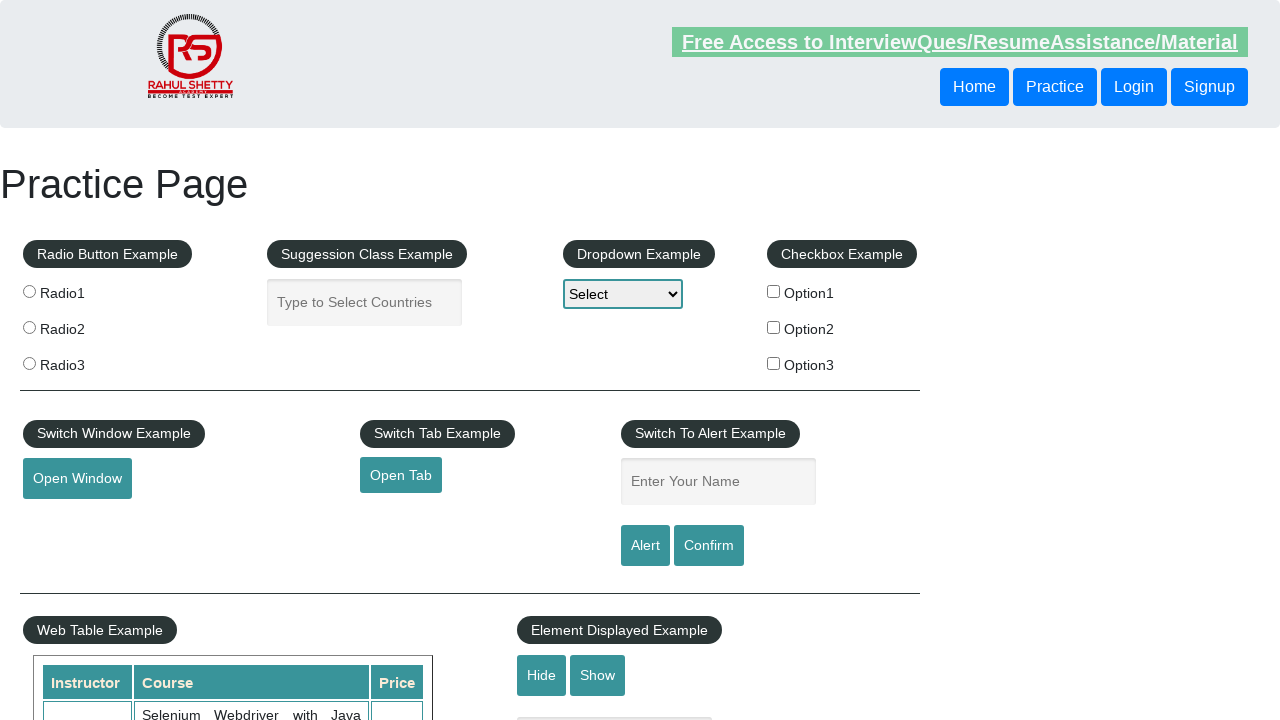